Tests element visibility and interaction on a registration page by verifying an email field is displayed and enabled, then clicking a Female radio button and verifying it becomes selected.

Starting URL: https://grotechminds.com/registration/

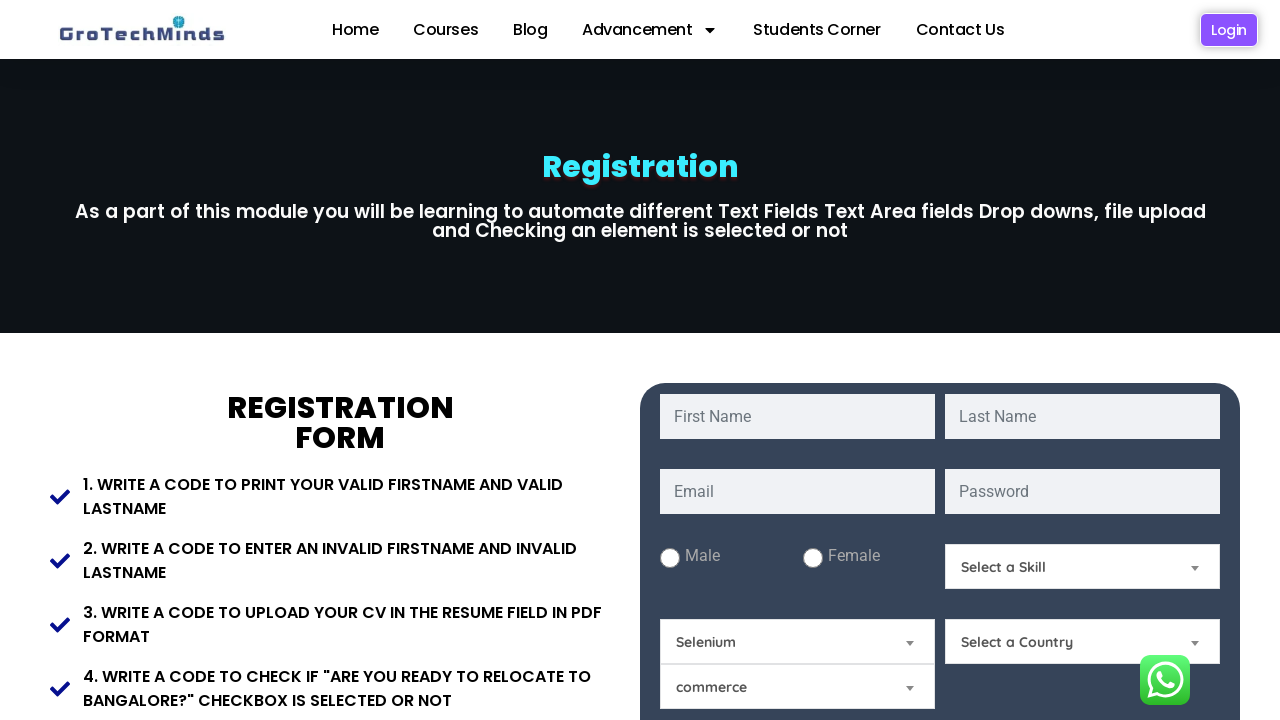

Email field waited for and became visible
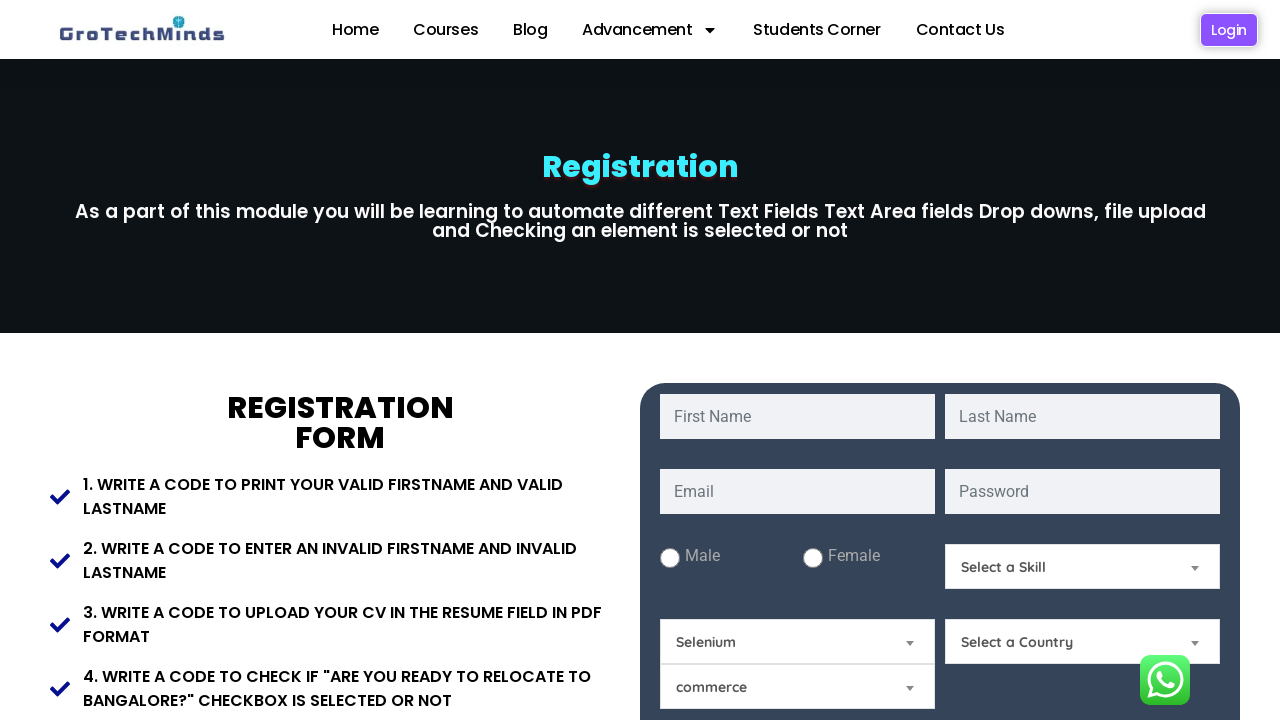

Checked if email field is visible
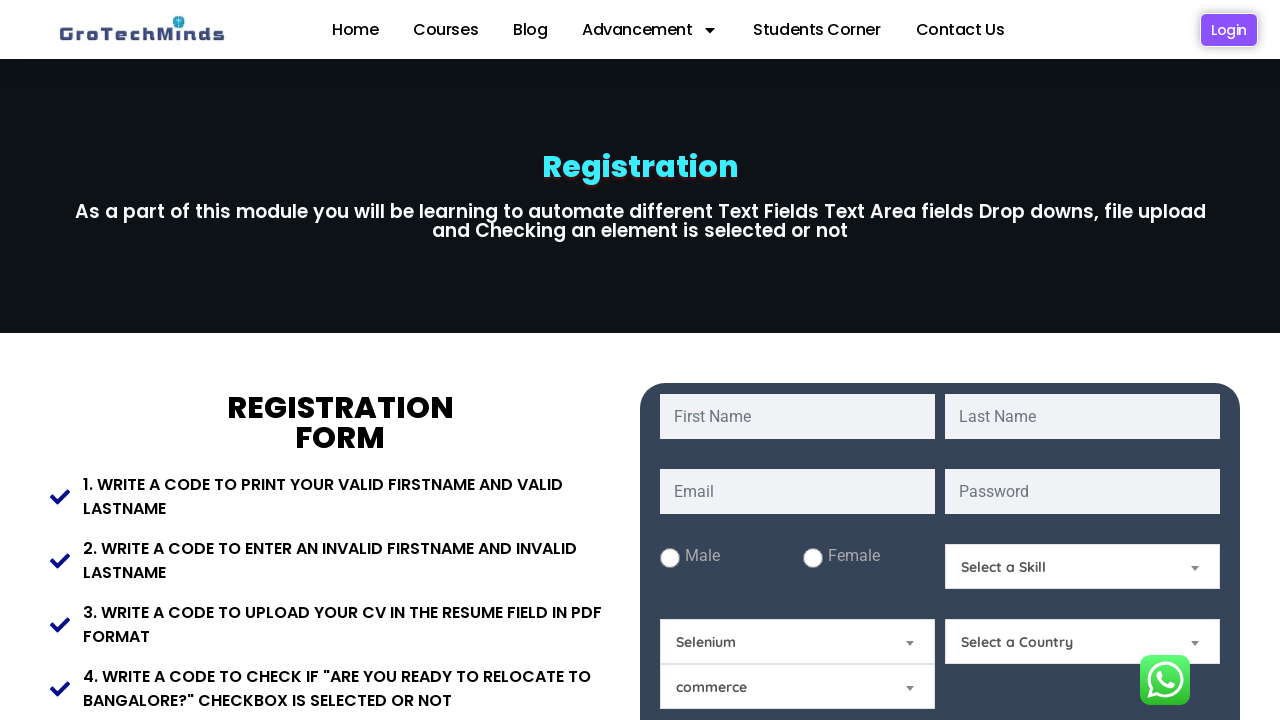

Checked if email field is enabled
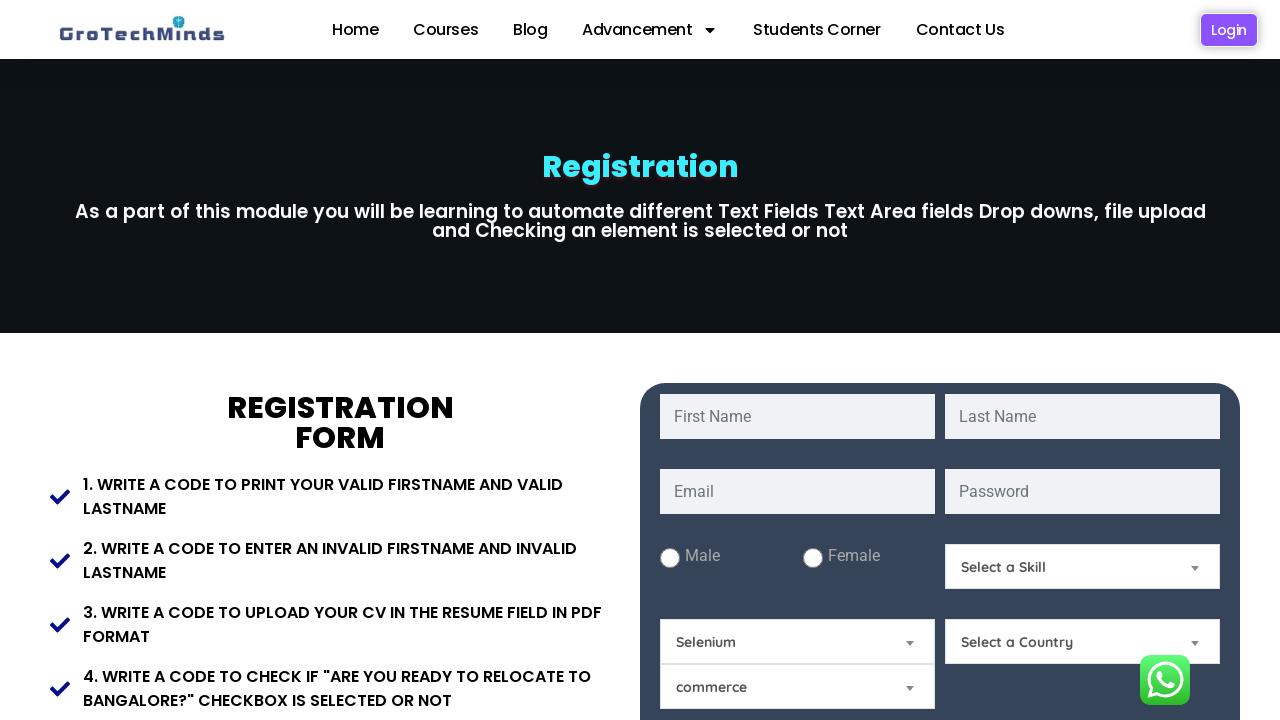

Clicked on Female radio button at (812, 558) on #Female
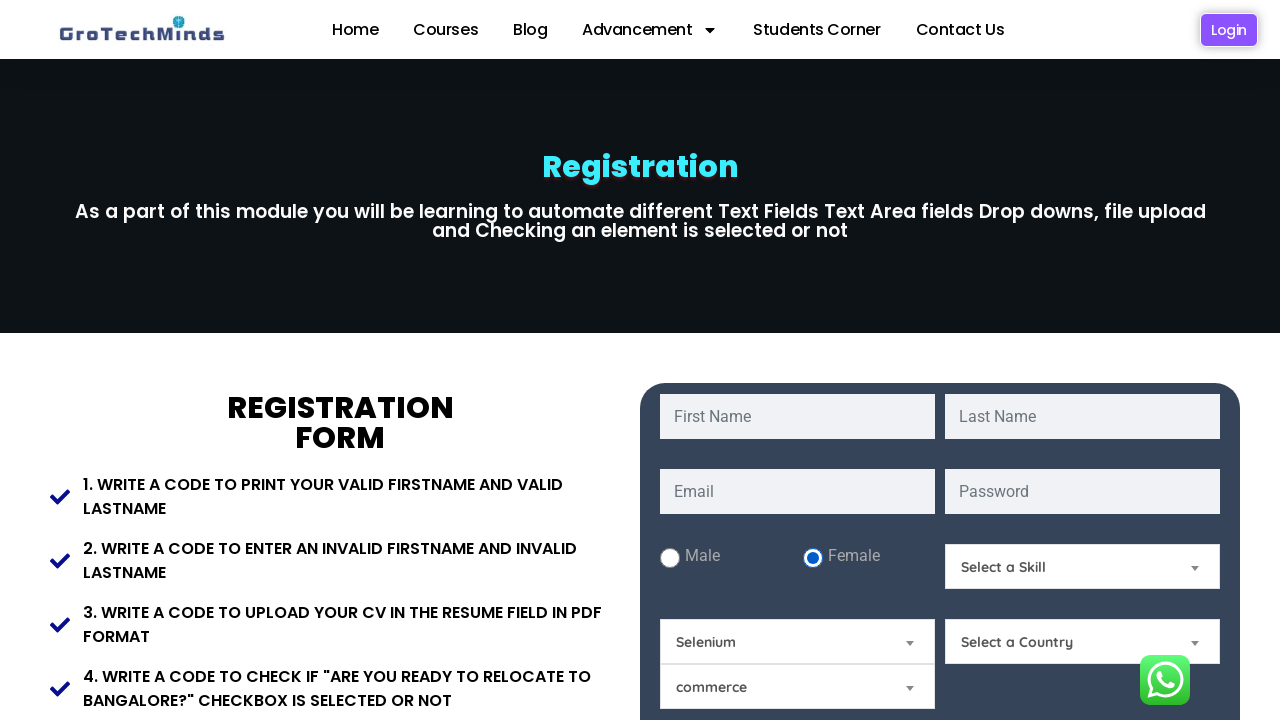

Verified Female radio button is selected - test passed
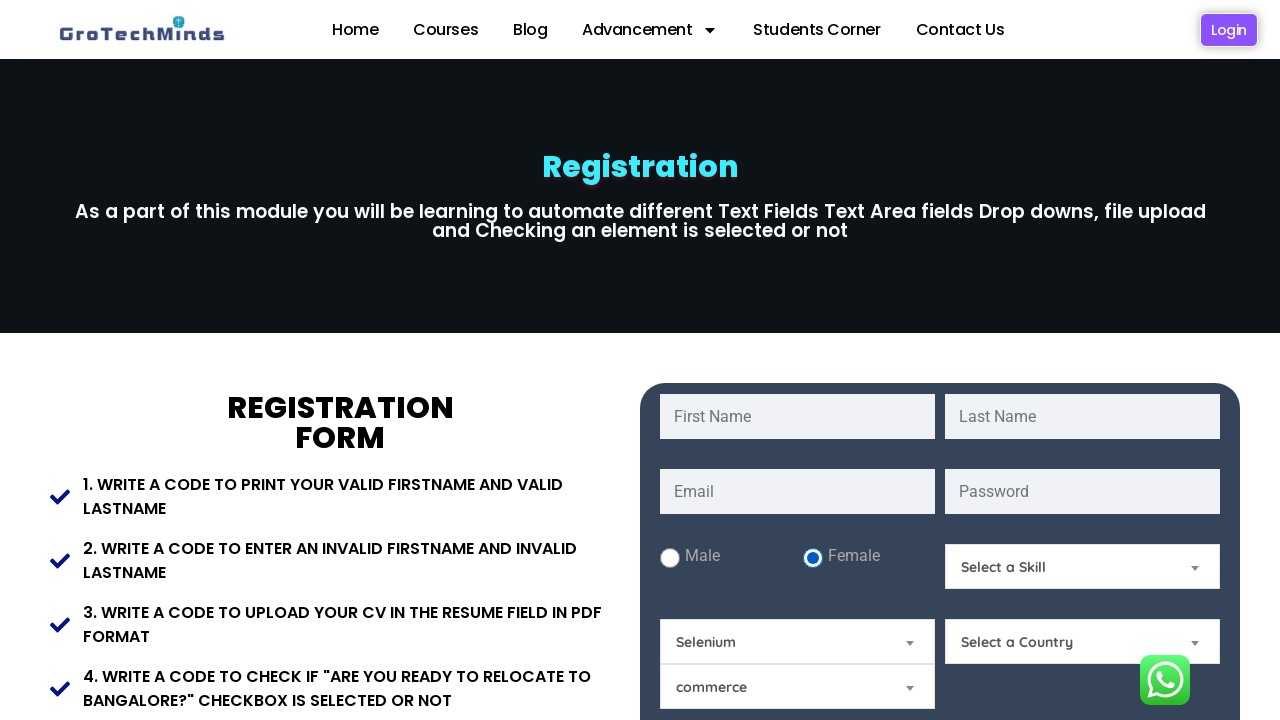

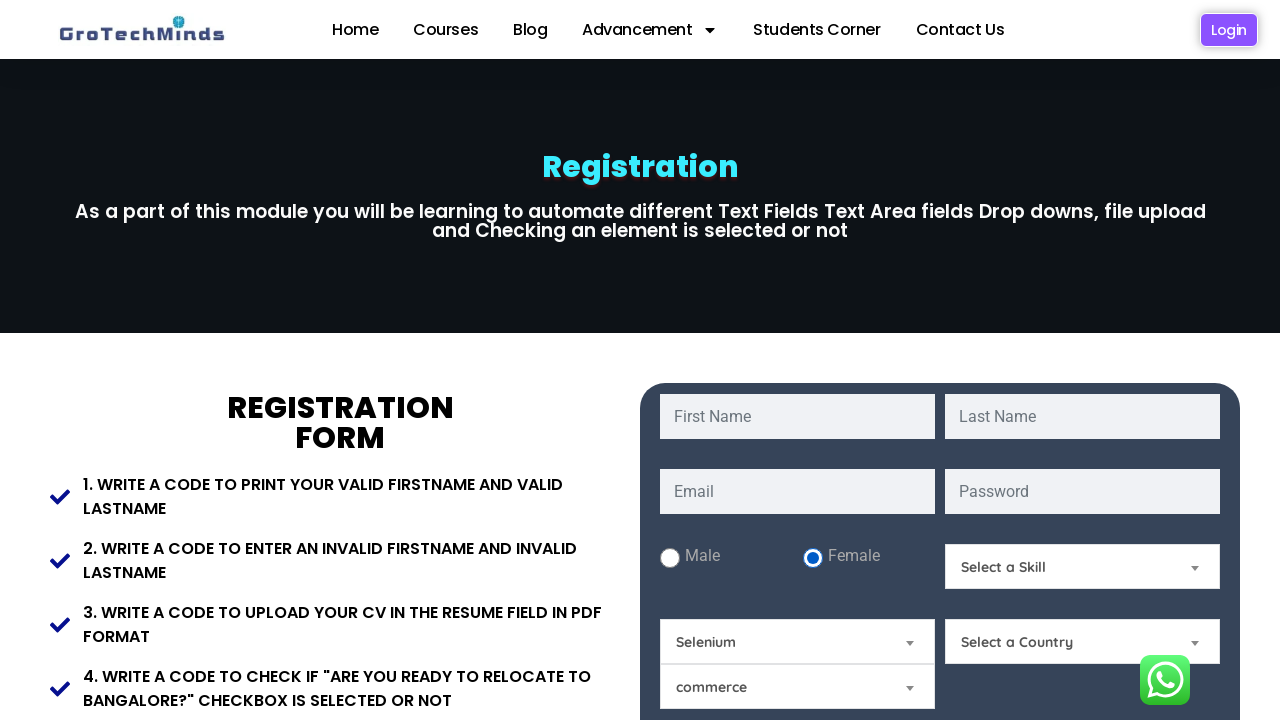